Tests signup form validation with a short password, expecting a password length error

Starting URL: https://koshelek.ru/authorization/signup

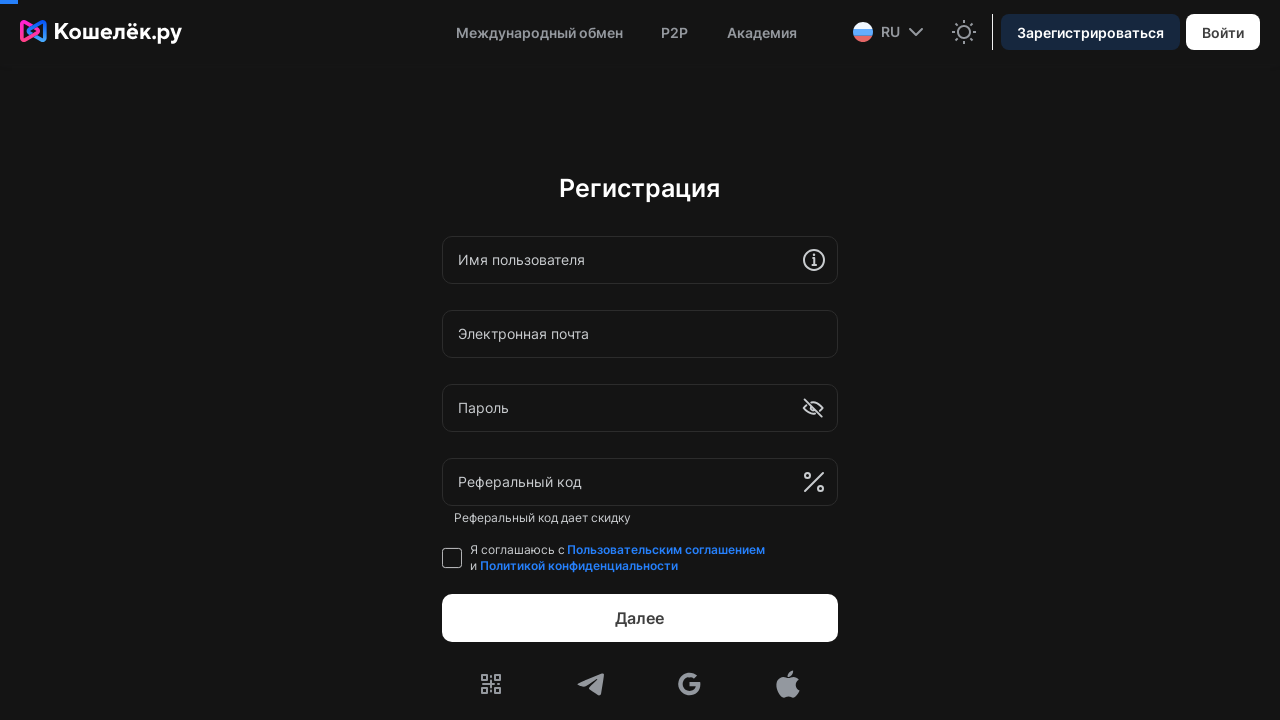

Filled username field with 'ValidUser' on internal:label="\u0418\u043c\u044f \u043f\u043e\u043b\u044c\u0437\u043e\u0432\u0
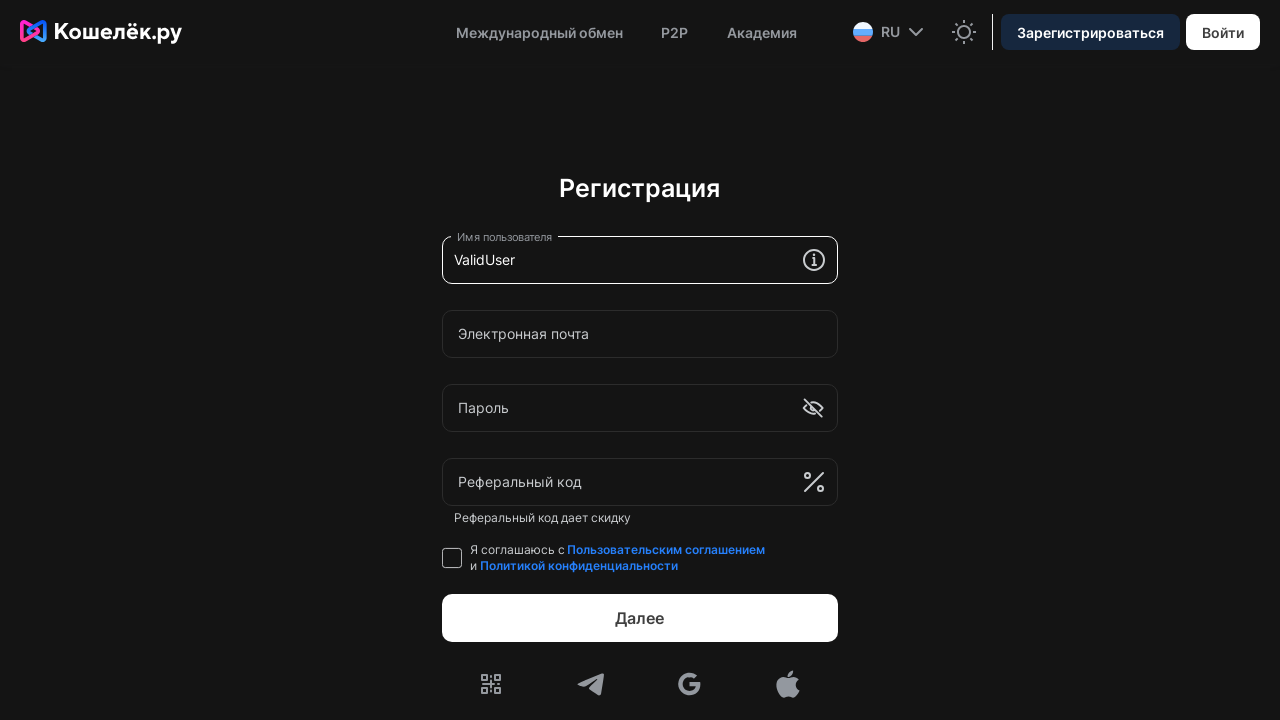

Filled email field with 'test@example.com' on internal:label="\u042d\u043b\u0435\u043a\u0442\u0440\u043e\u043d\u043d\u0430\u04
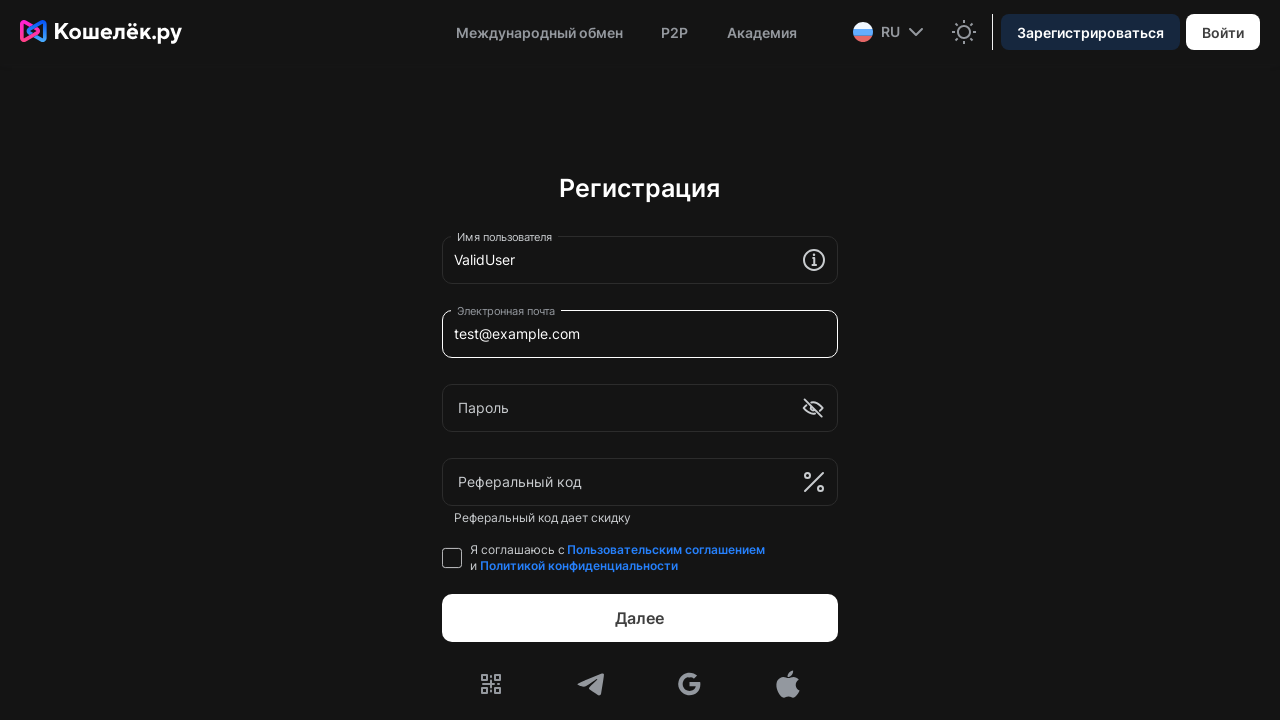

Filled password field with 'short' (short password for validation testing) on internal:label="\u041f\u0430\u0440\u043e\u043b\u044c"i
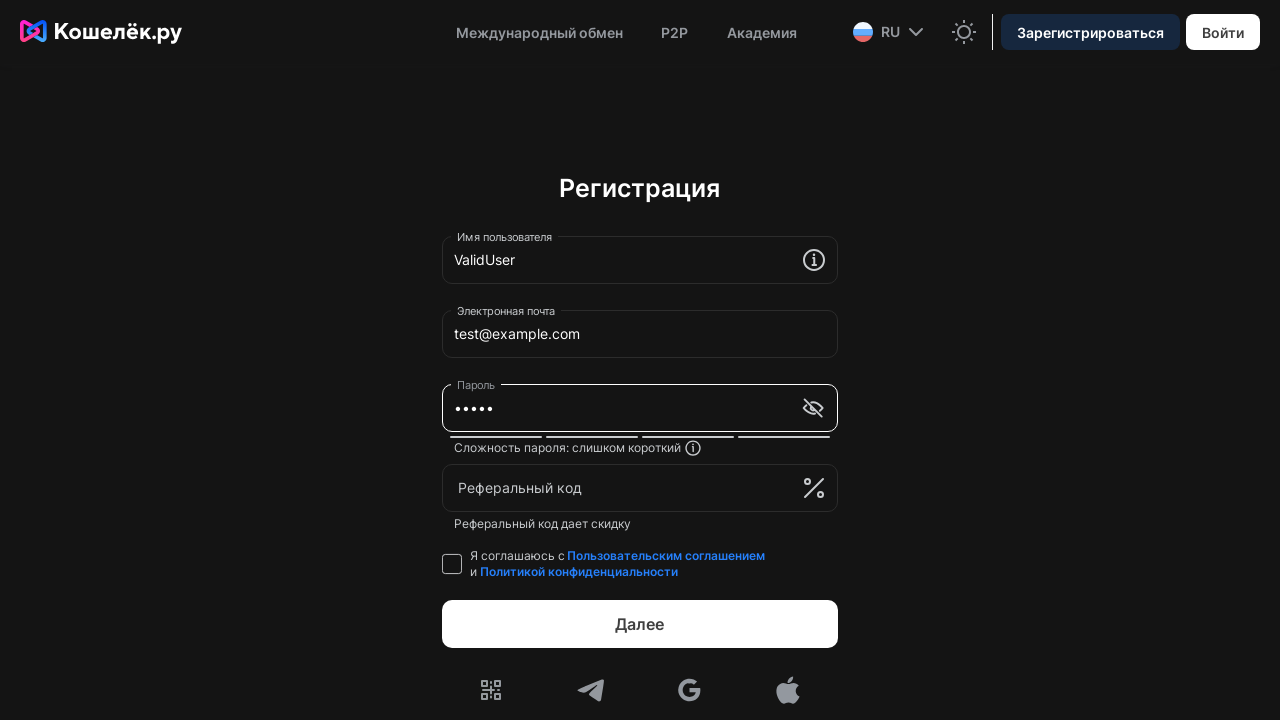

Clicked agreement checkbox at (452, 564) on internal:role=checkbox
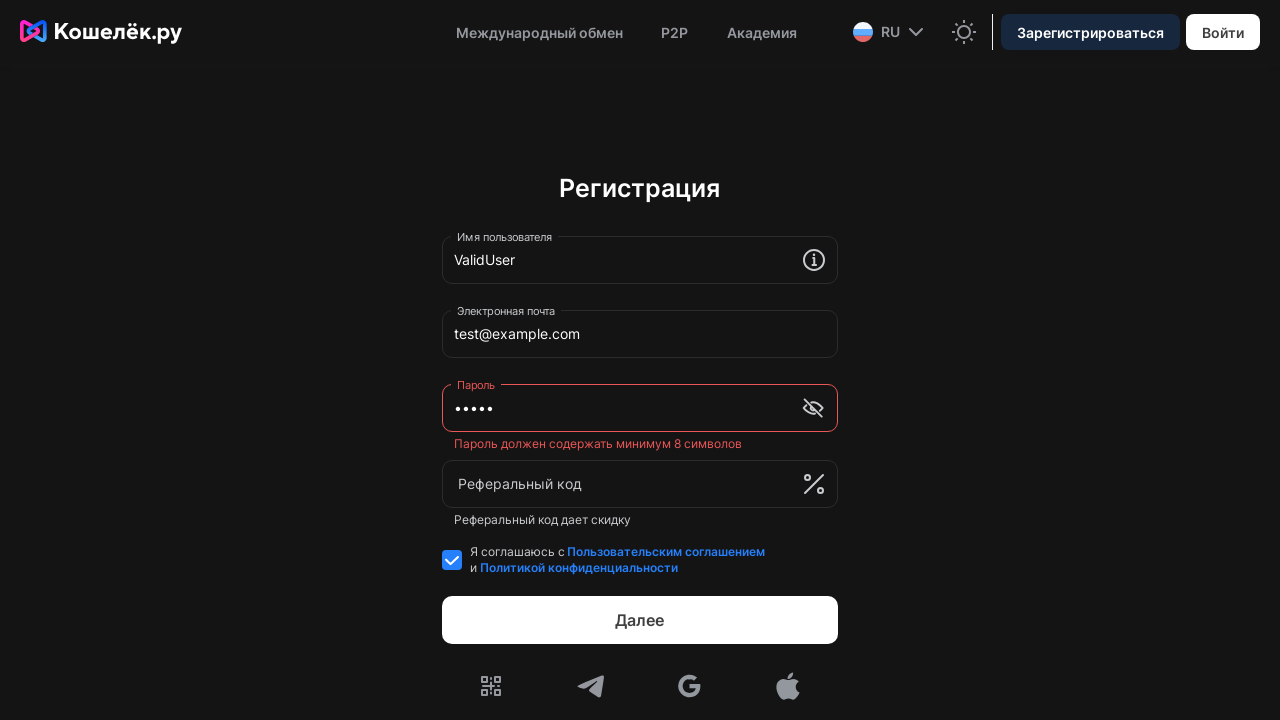

Clicked 'Далее' (Next) button to submit signup form at (640, 620) on internal:role=button[name="Далее"i]
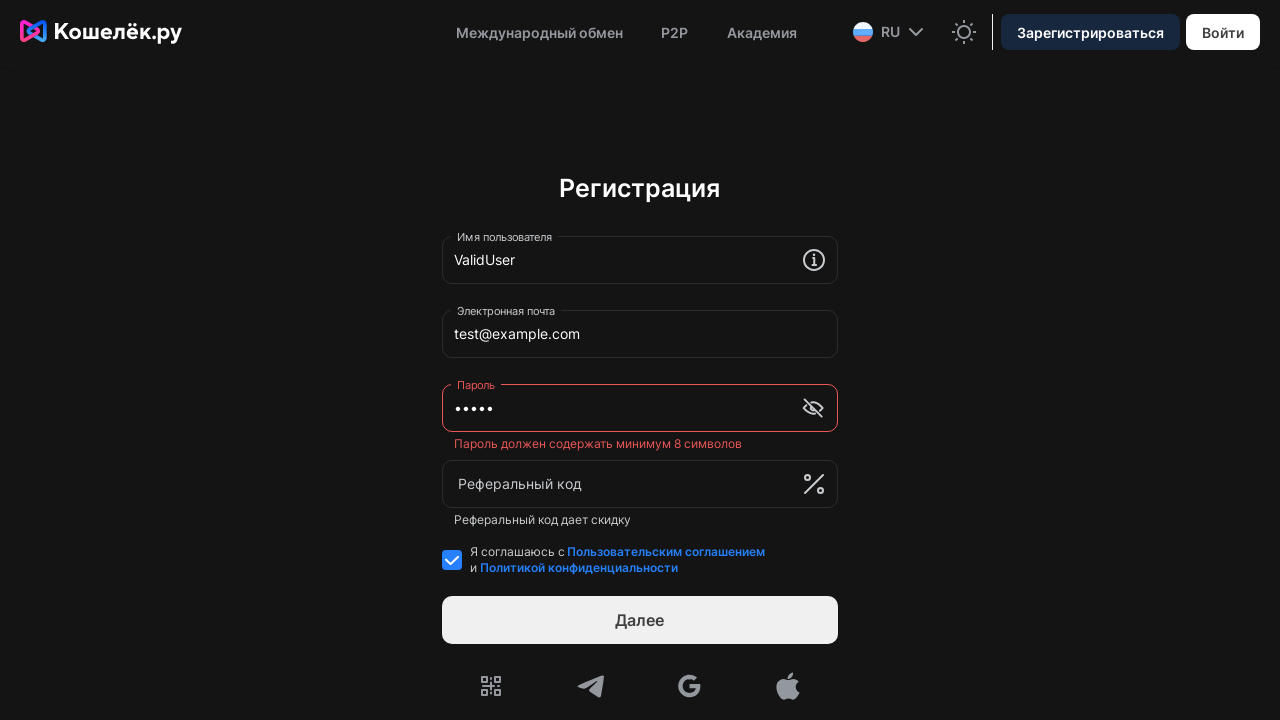

Waited 1000ms for validation response
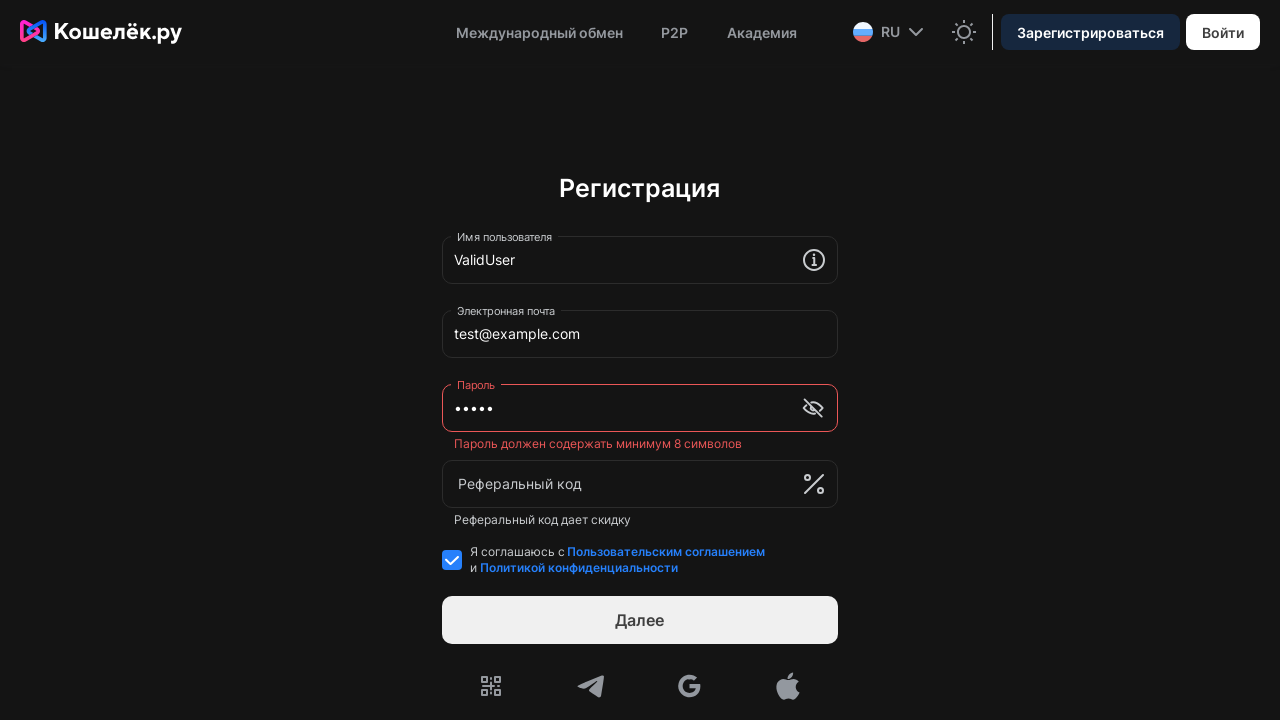

Password error message 'Пароль должен содержать минимум 8 символов' is now visible
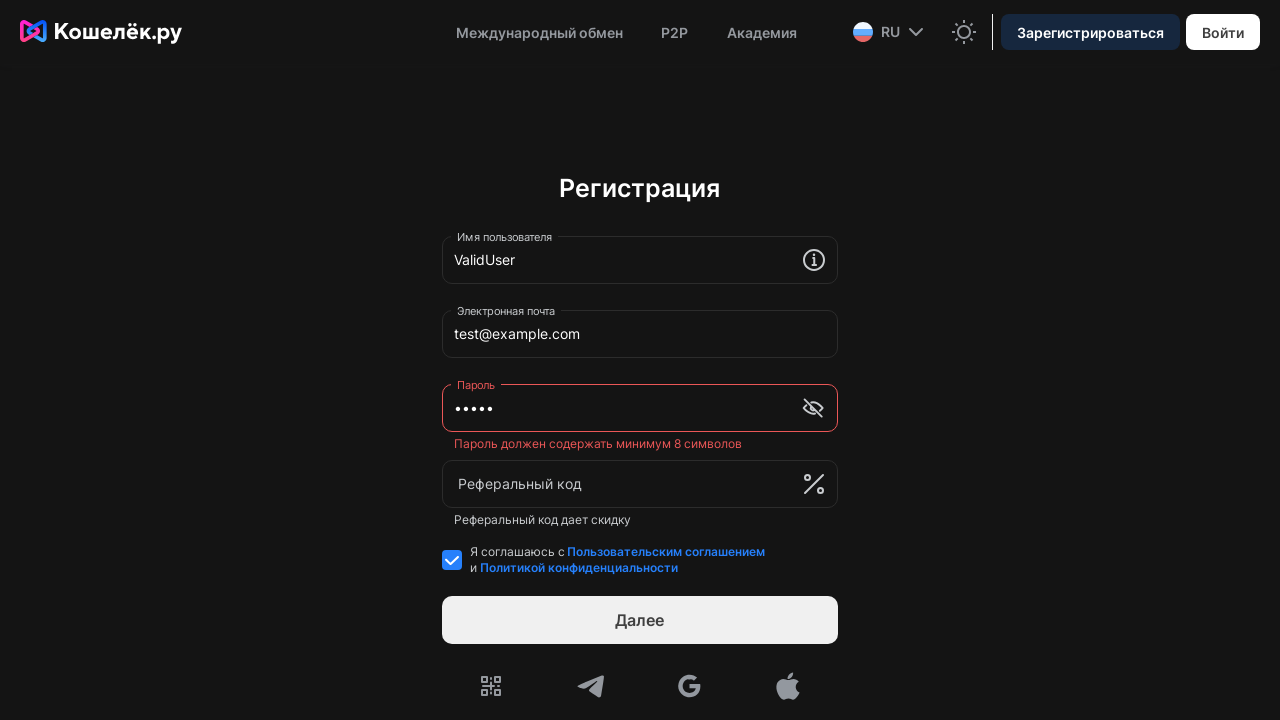

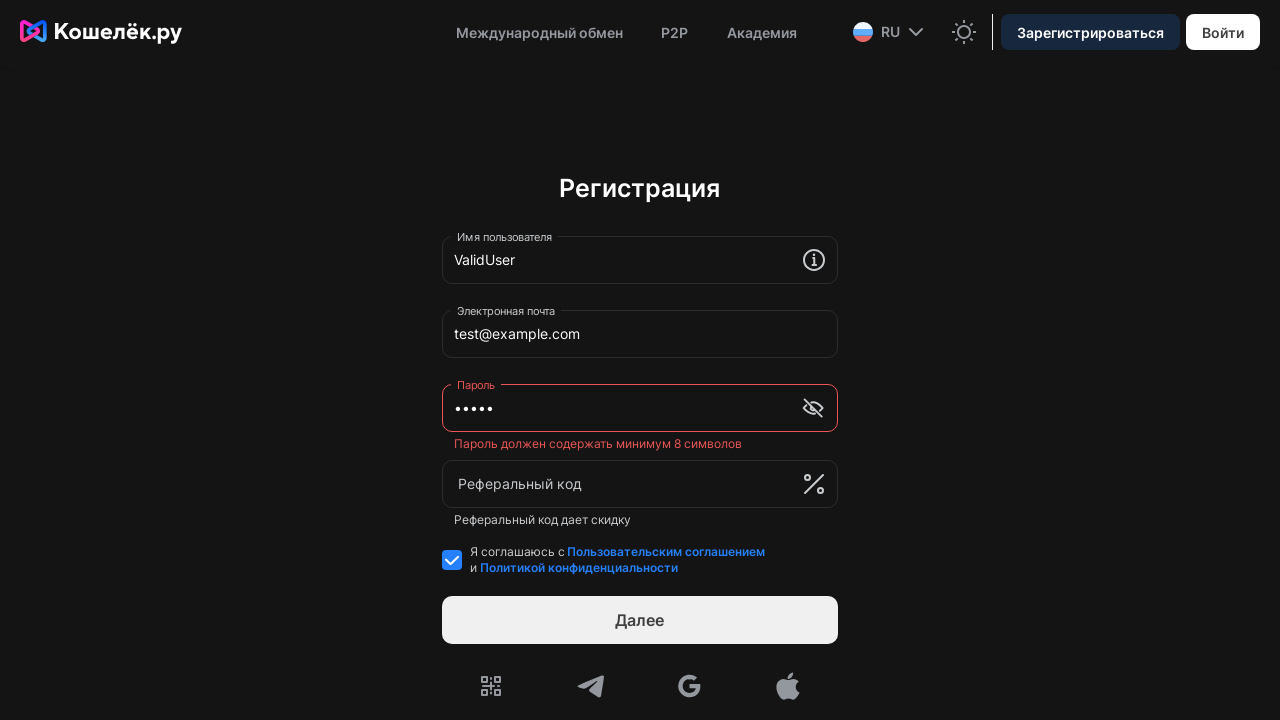